Tests dynamic controls by clicking a Remove button, waiting for the Add button to become clickable, and then clicking the Add button to verify dynamic element handling.

Starting URL: https://the-internet.herokuapp.com/dynamic_controls

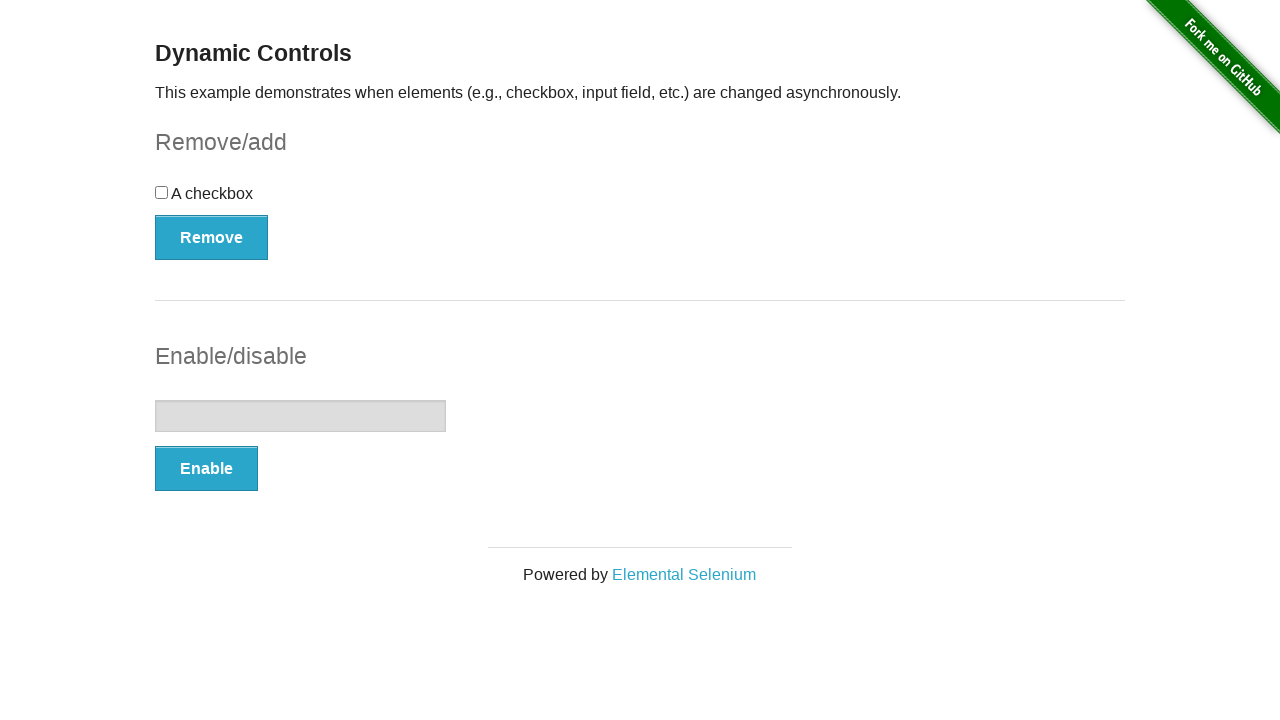

Clicked the Remove button at (212, 237) on xpath=//button[text()='Remove']
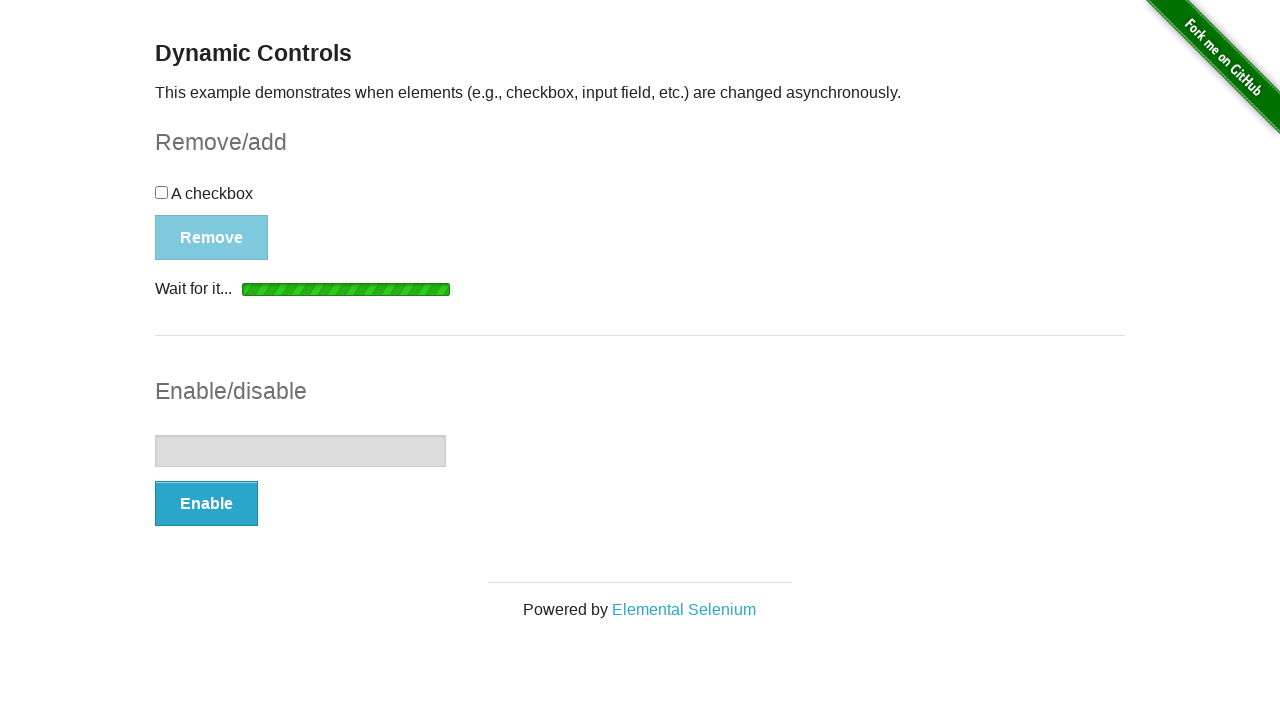

Add button became visible after Remove button was clicked
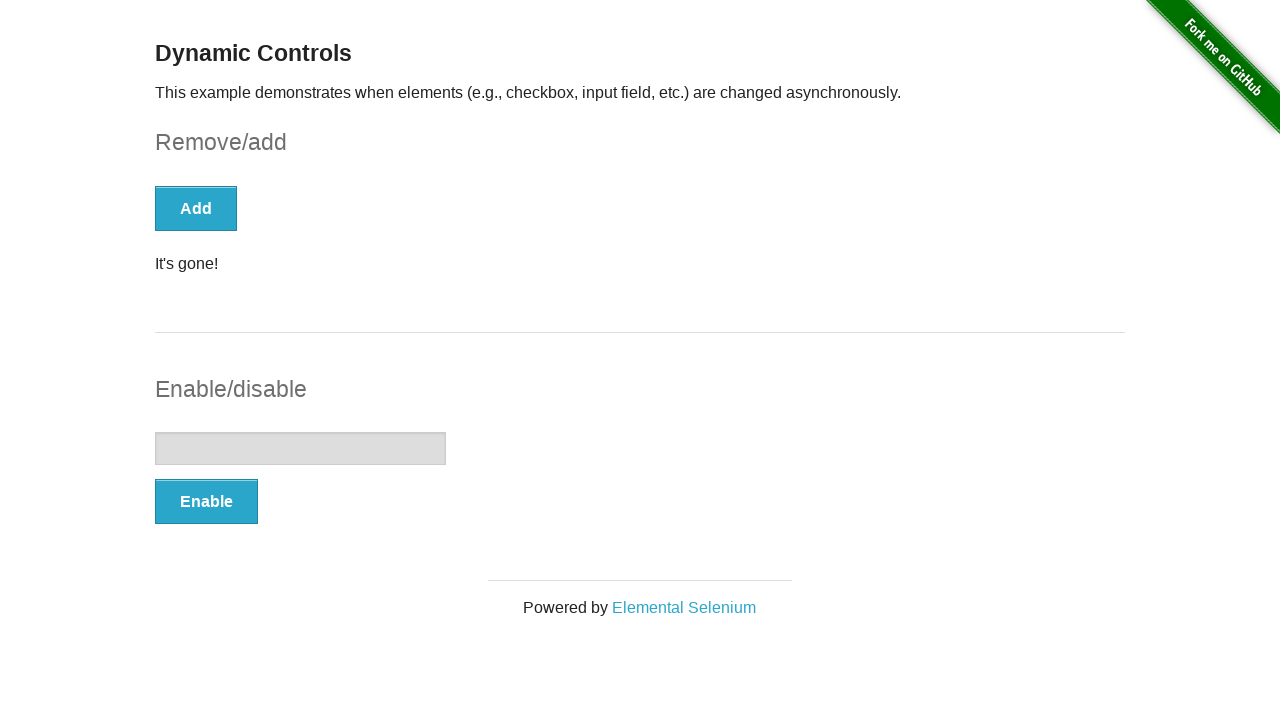

Clicked the Add button to verify dynamic element handling at (196, 208) on xpath=//button[text()='Add']
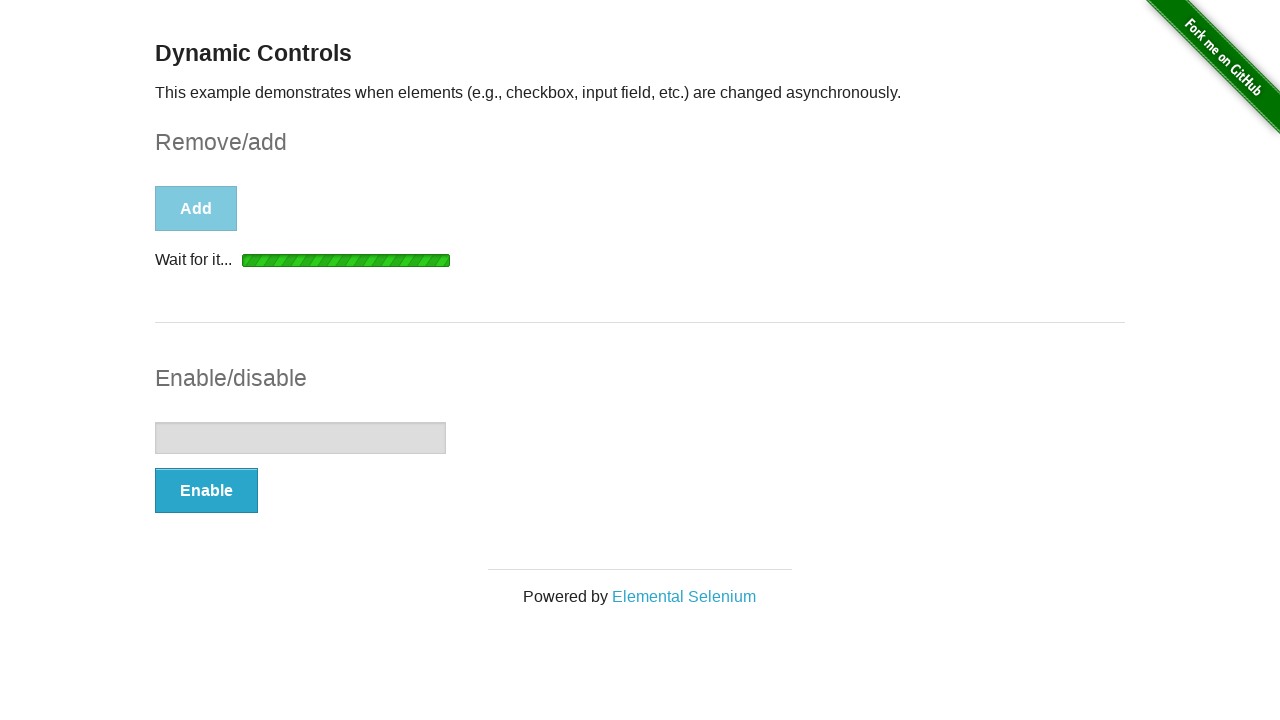

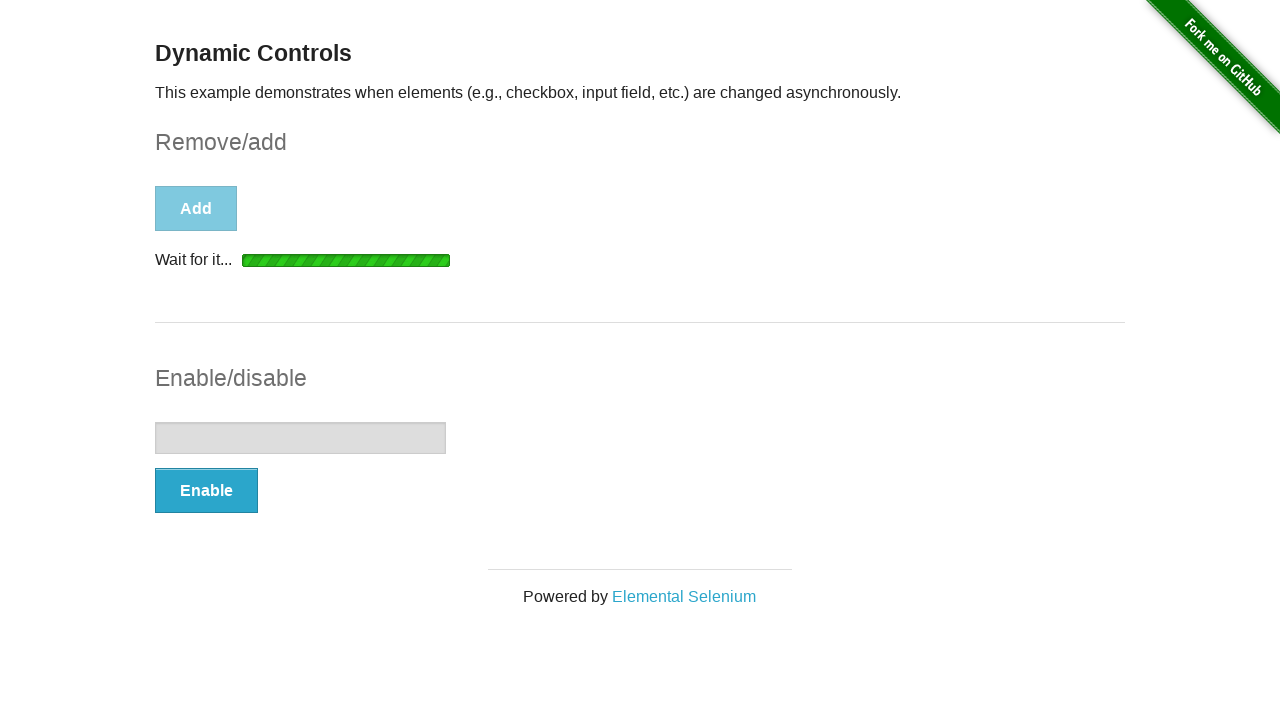